Tests a form submission workflow by filling out various form fields including text inputs, radio buttons, checkboxes, dropdowns, and date pickers, then submitting the form

Starting URL: https://formy-project.herokuapp.com/form

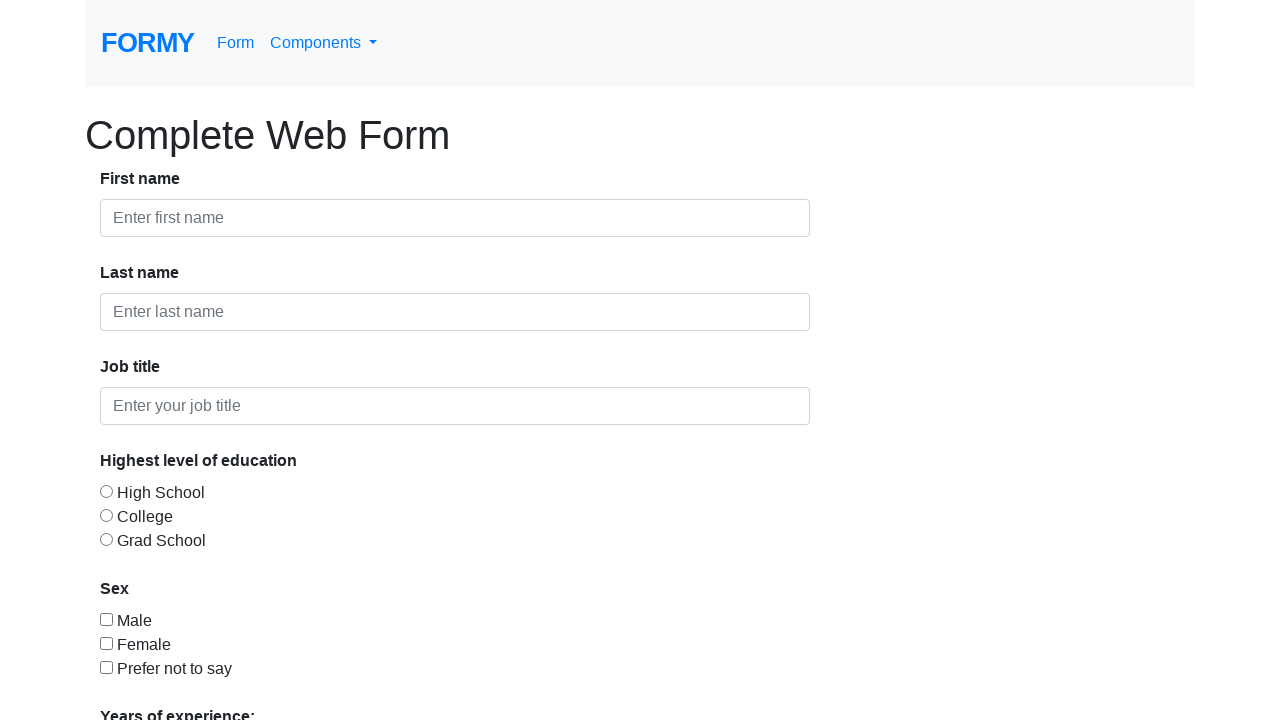

Filled first name field with 'CwanCwan' on #first-name
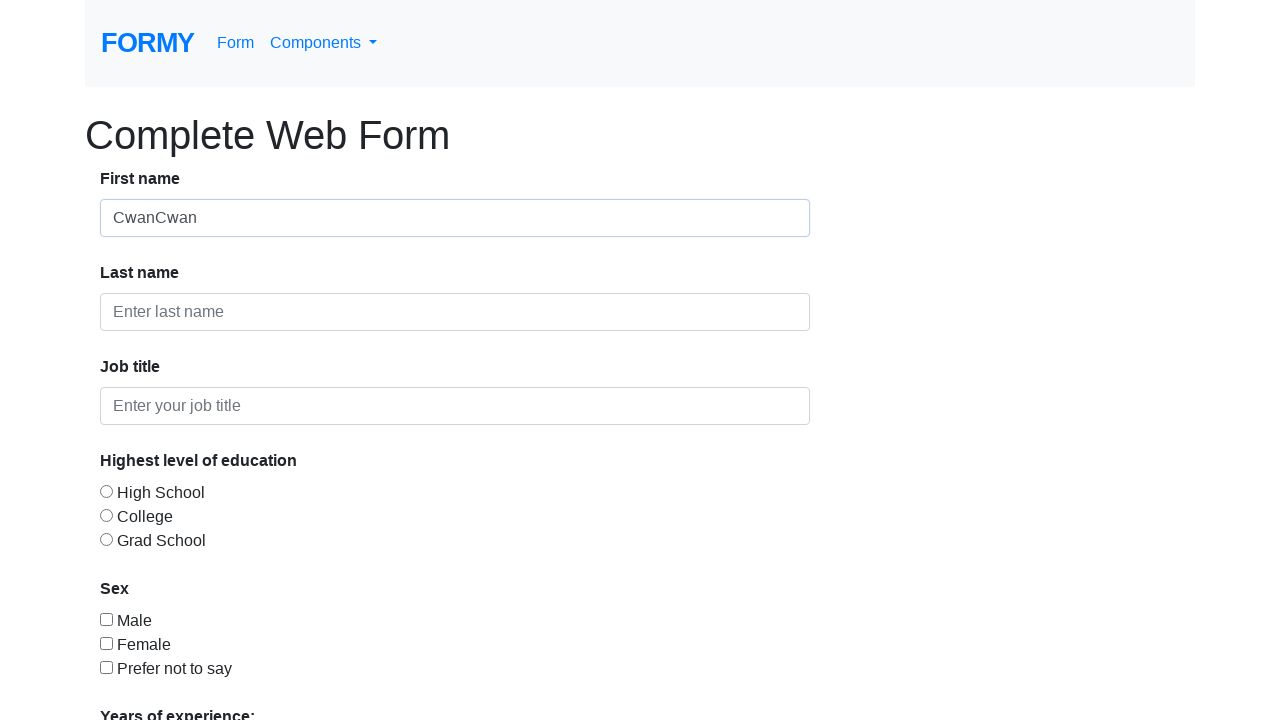

Filled last name field with '22' on #last-name
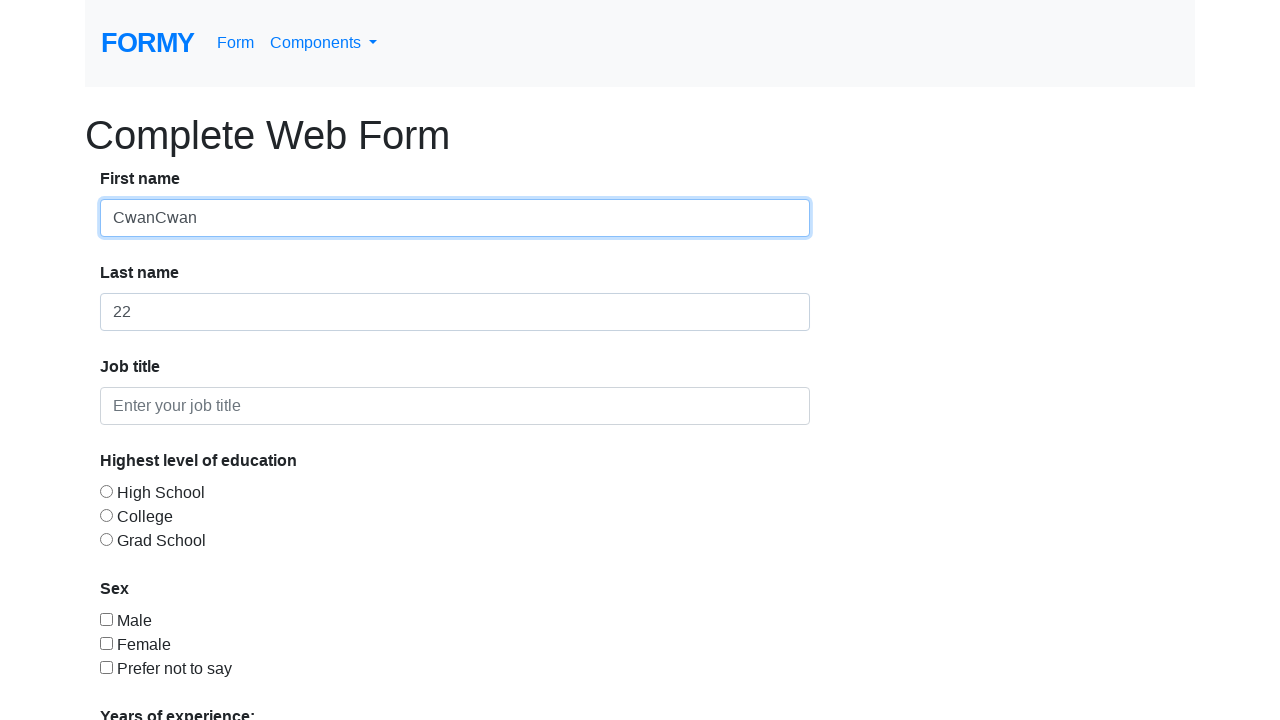

Filled job title field with 'System Quality Assurance' on #job-title
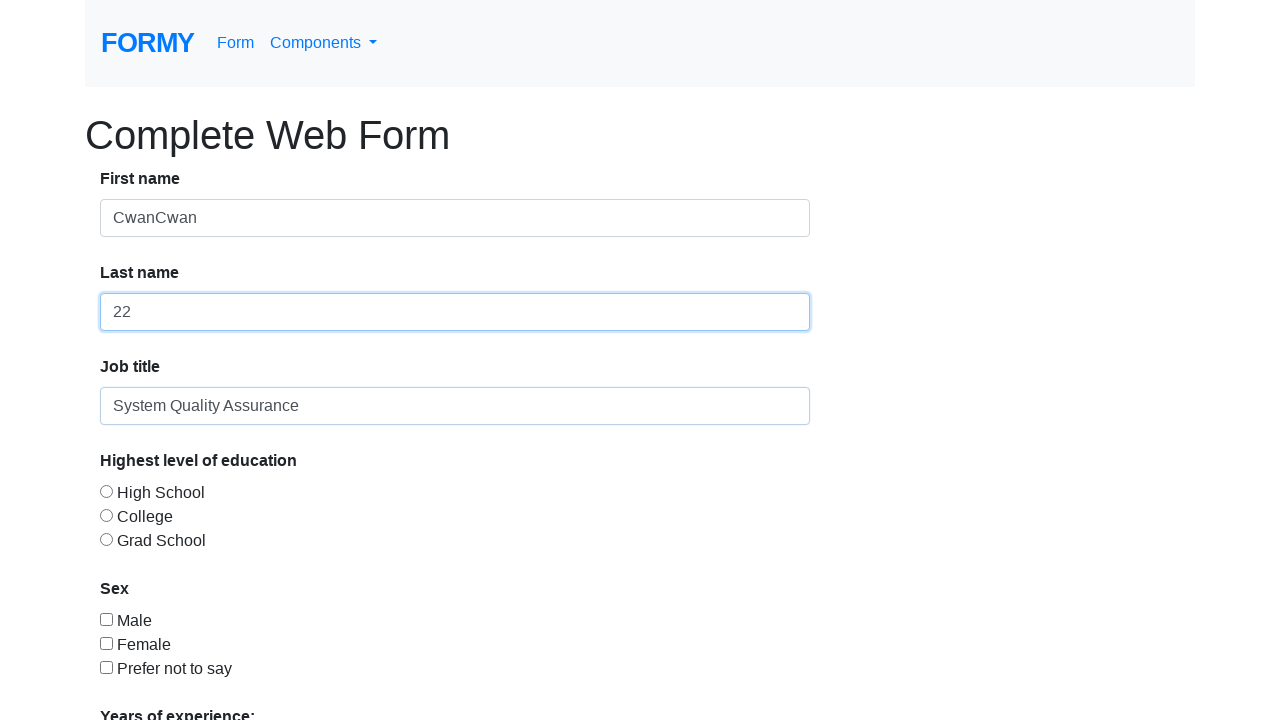

Selected High School education level radio button at (106, 491) on xpath=//*[@id='radio-button-1']
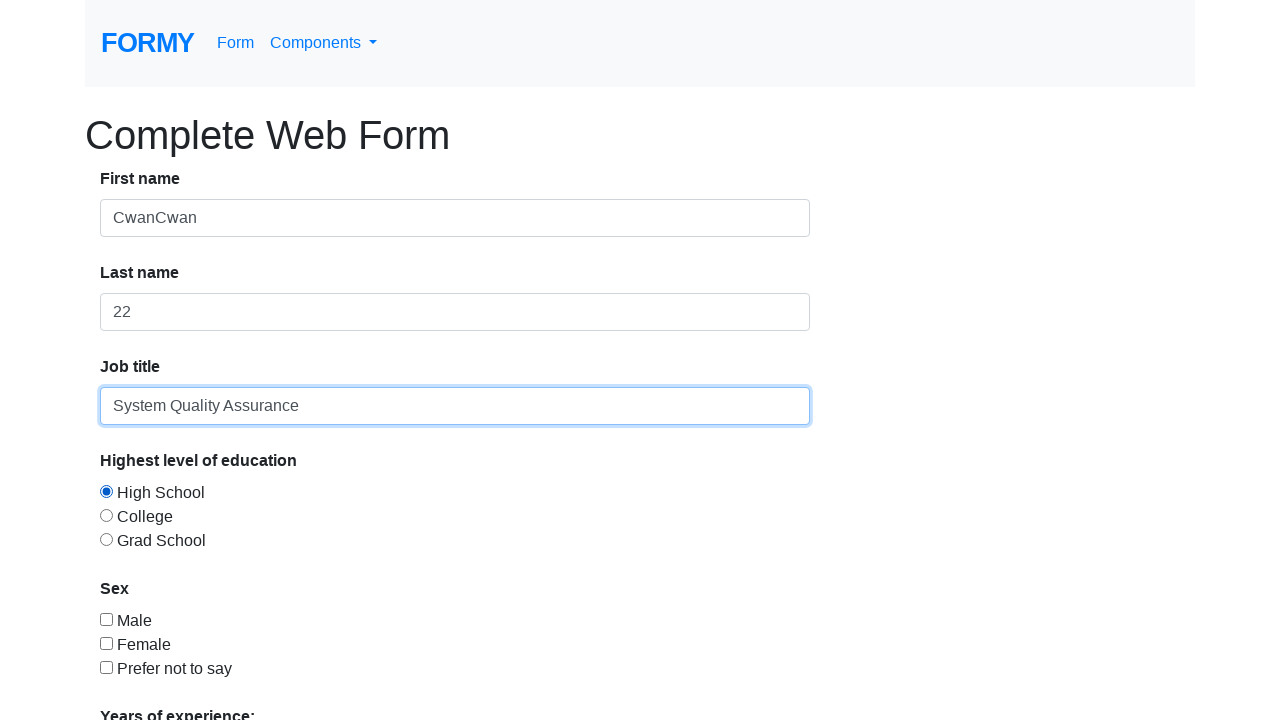

Checked Male gender checkbox at (106, 619) on #checkbox-1
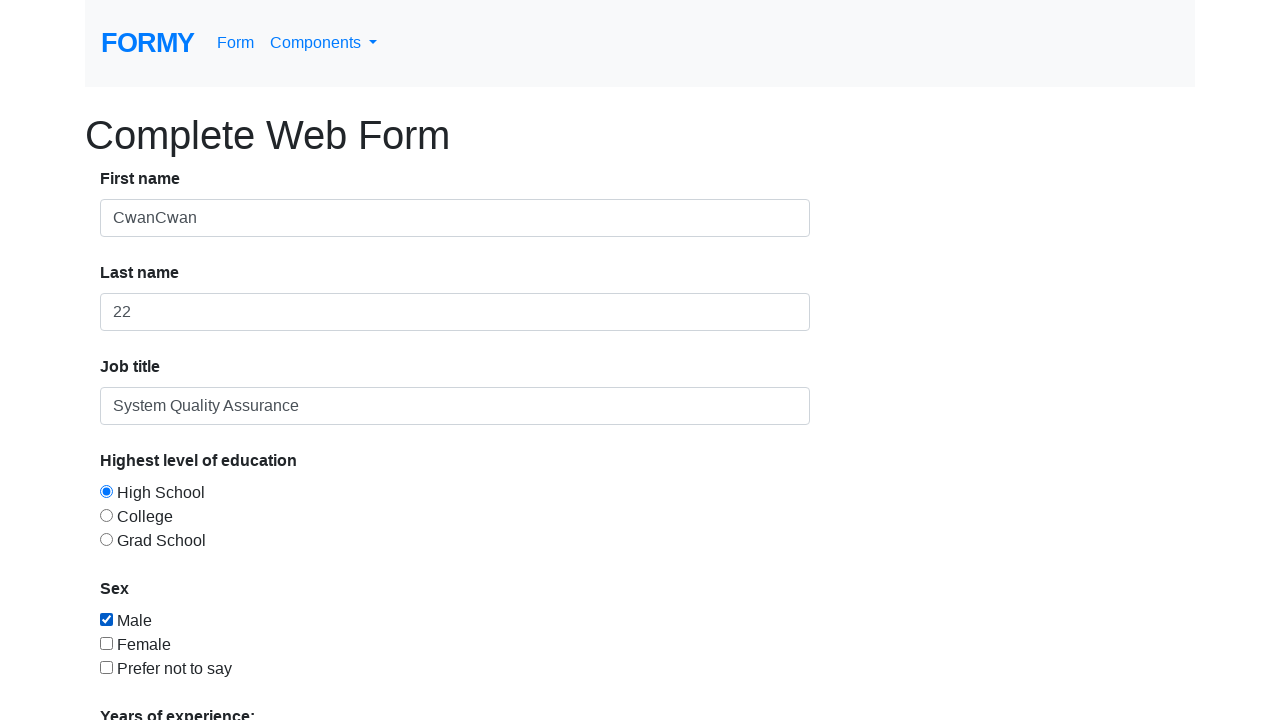

Scrolled down to view more form fields
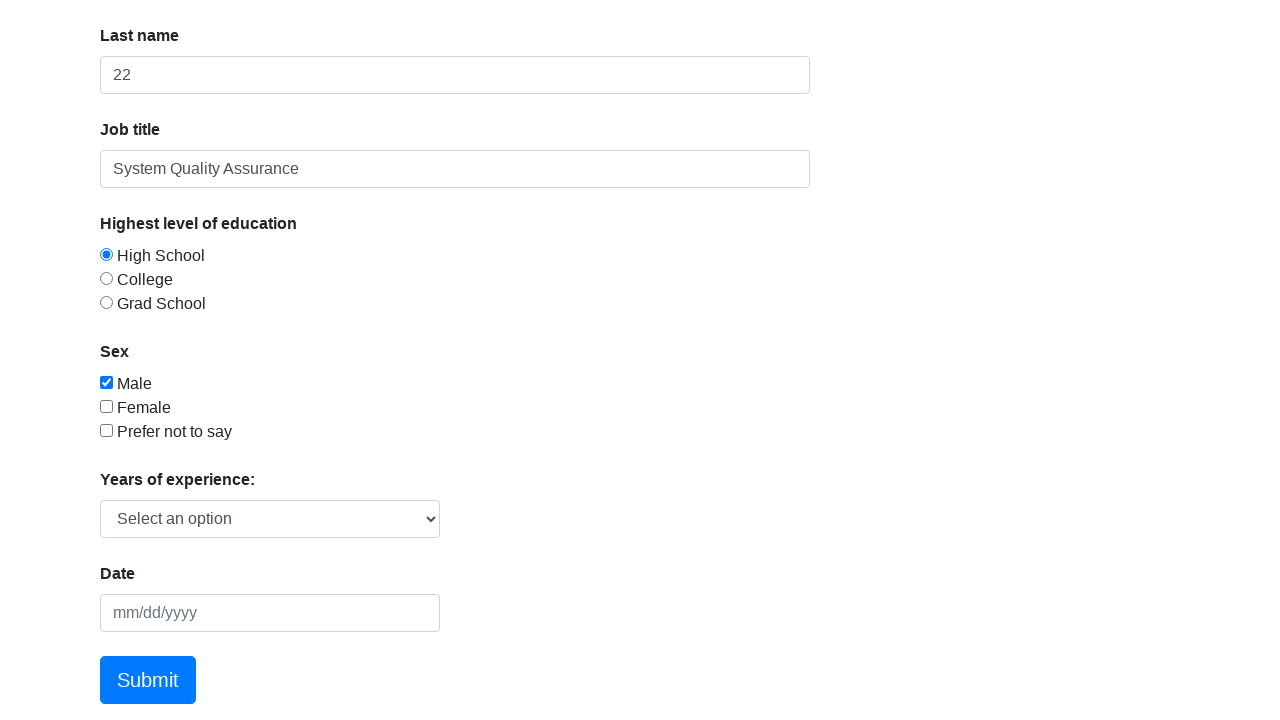

Selected 0-1 years experience from dropdown on #select-menu
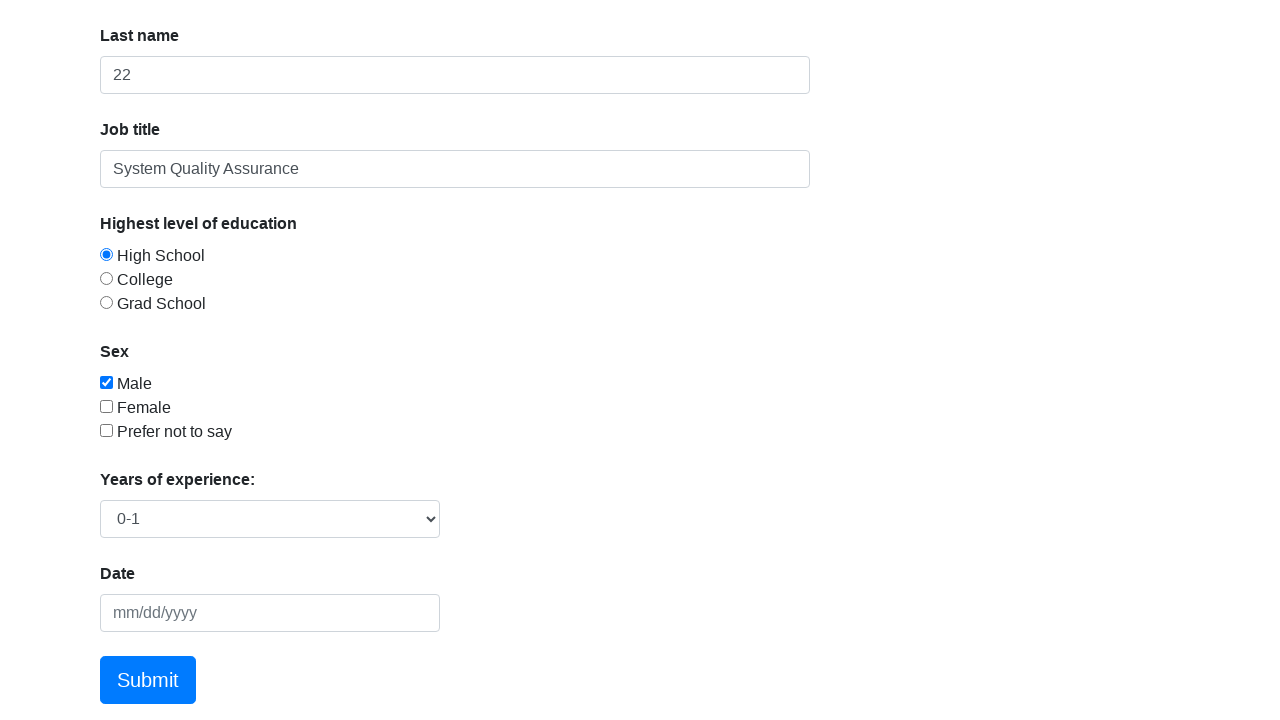

Filled date picker with '02/24/2023' on #datepicker
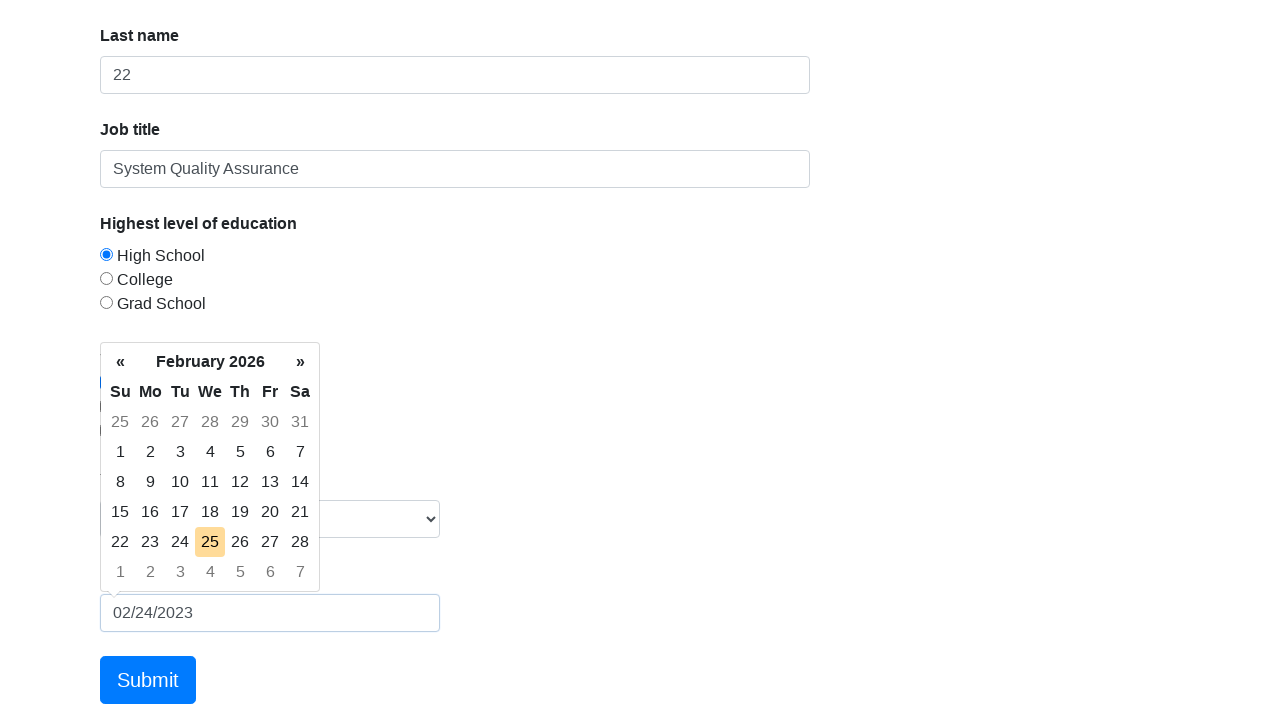

Clicked Submit button to submit the form at (148, 680) on text=Submit
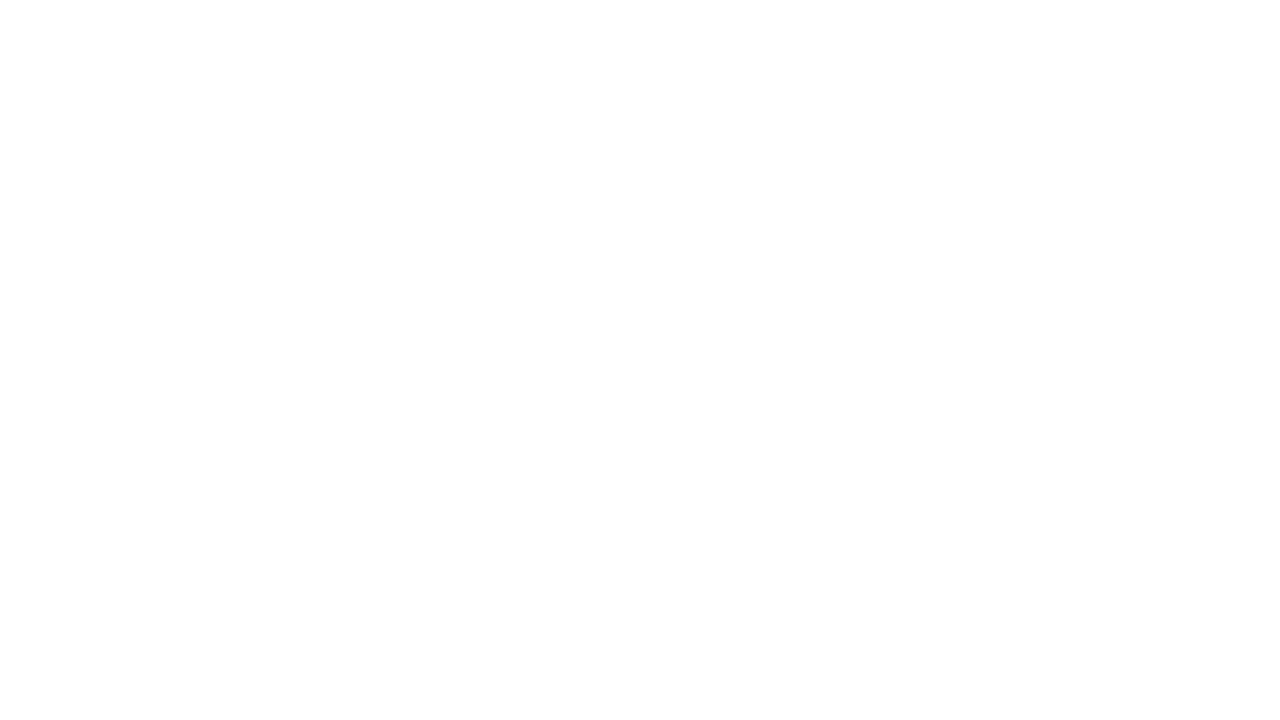

Waited for form submission to complete
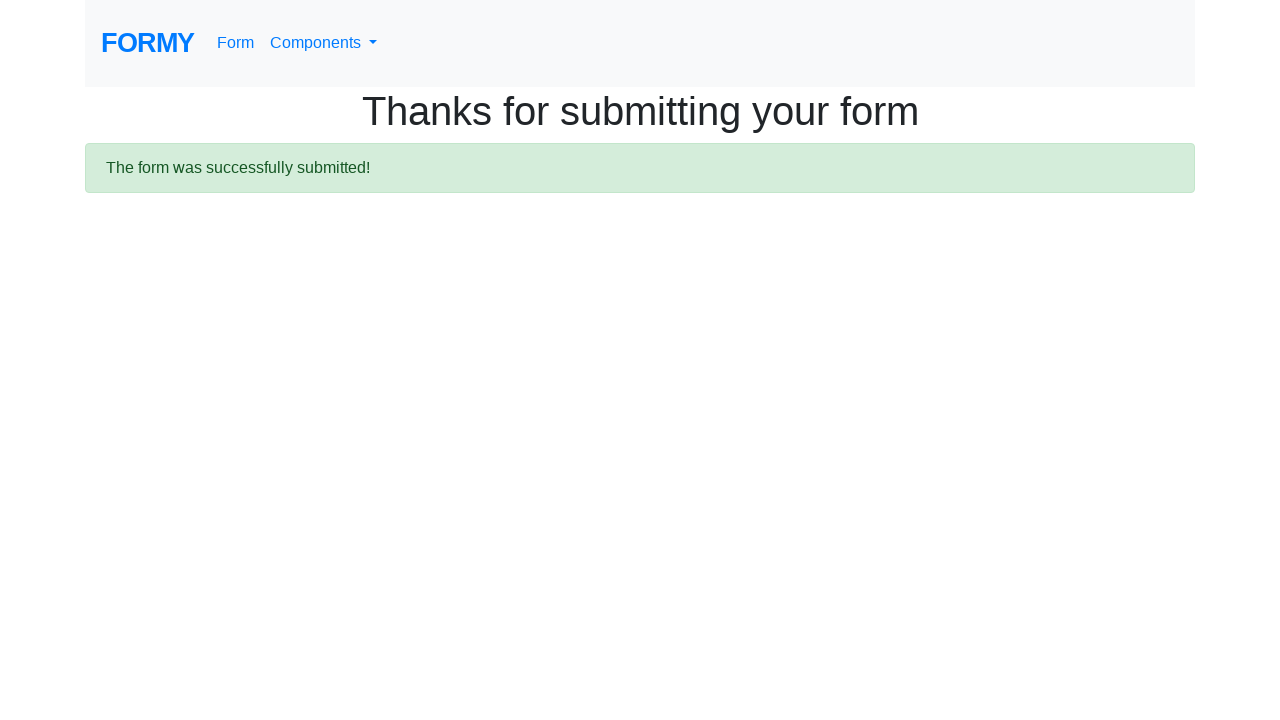

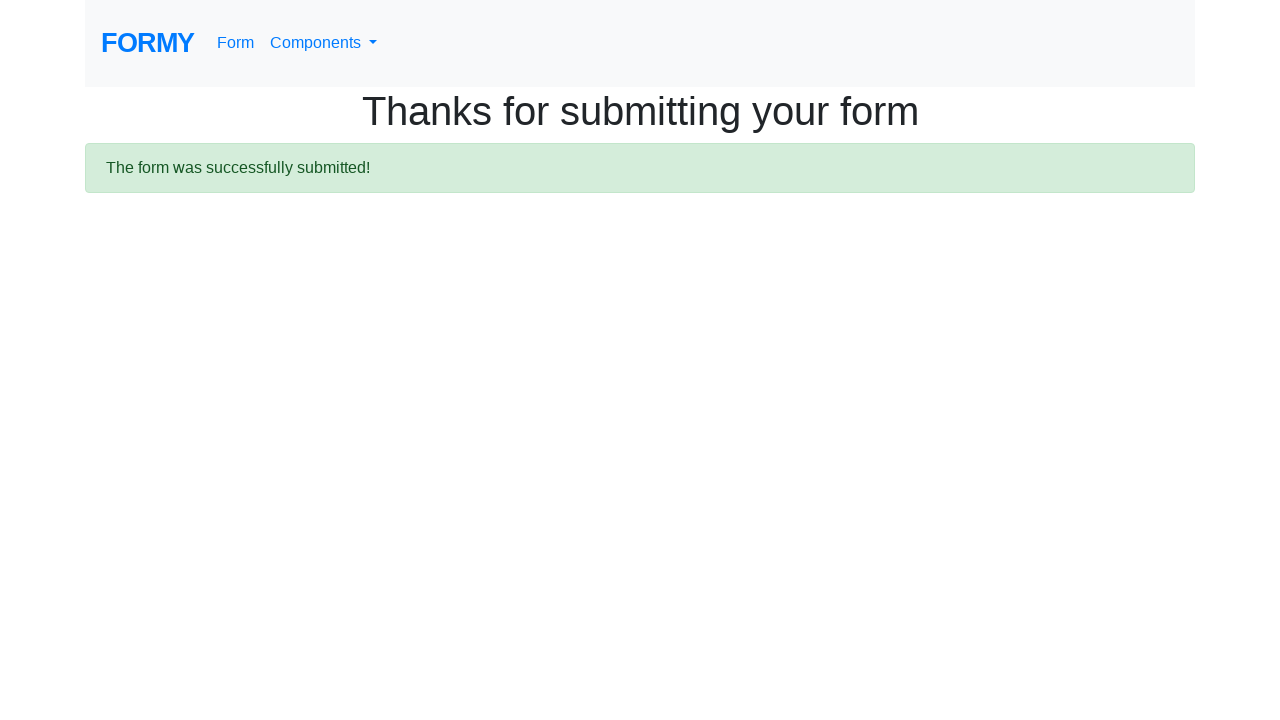